Tests JavaScript alert, confirm, and prompt dialogs by clicking buttons that trigger them and accepting/dismissing the alerts

Starting URL: https://the-internet.herokuapp.com/javascript_alerts

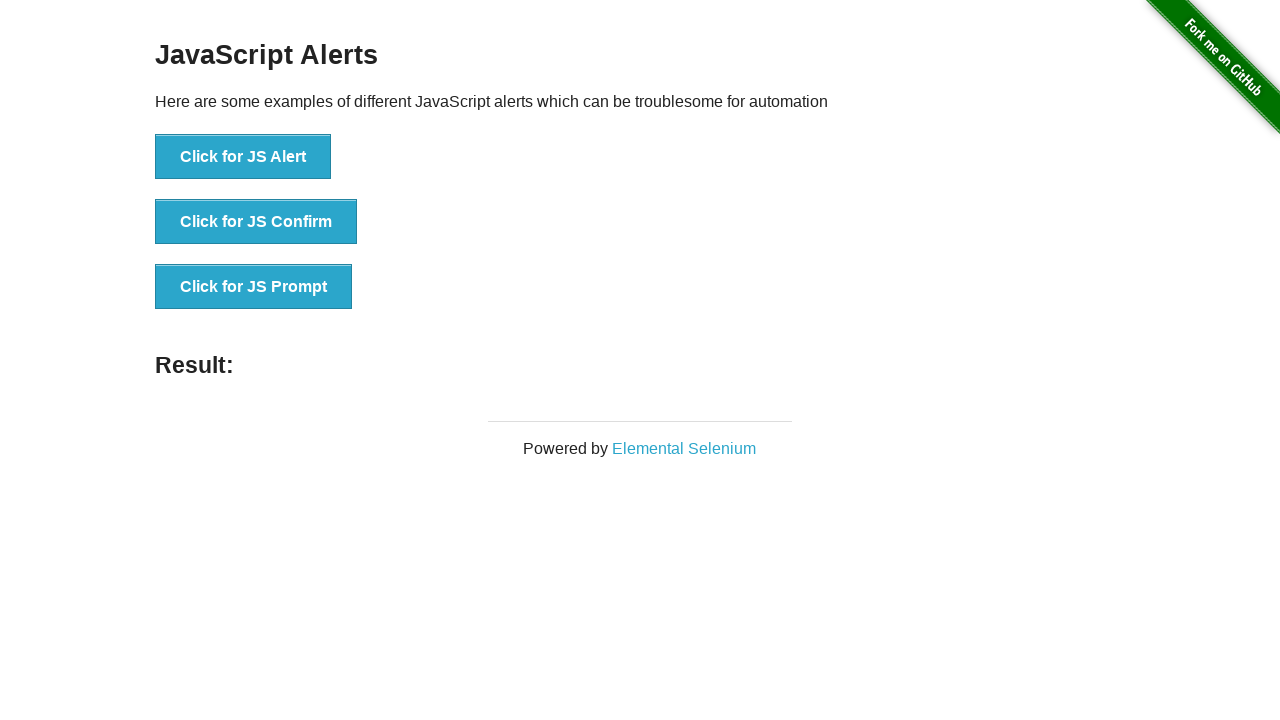

Clicked the JS Alert button at (243, 157) on xpath=//button[text()='Click for JS Alert']
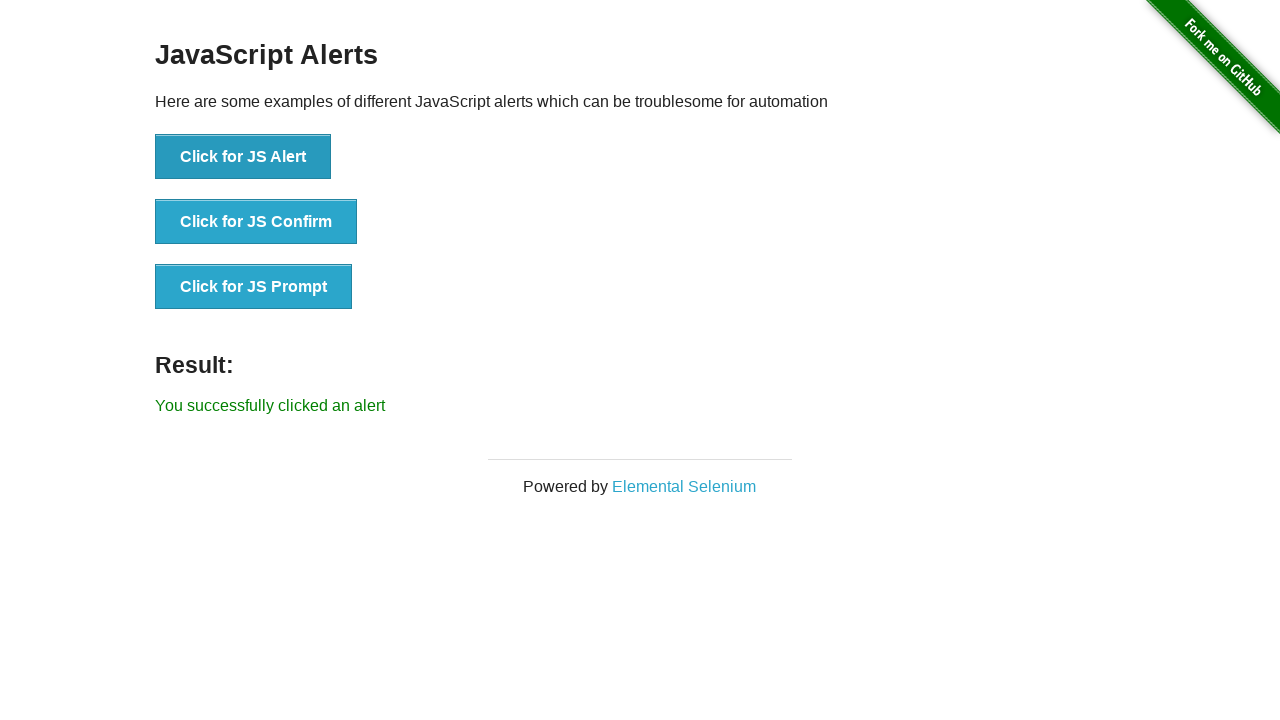

Set up dialog handler to accept alerts
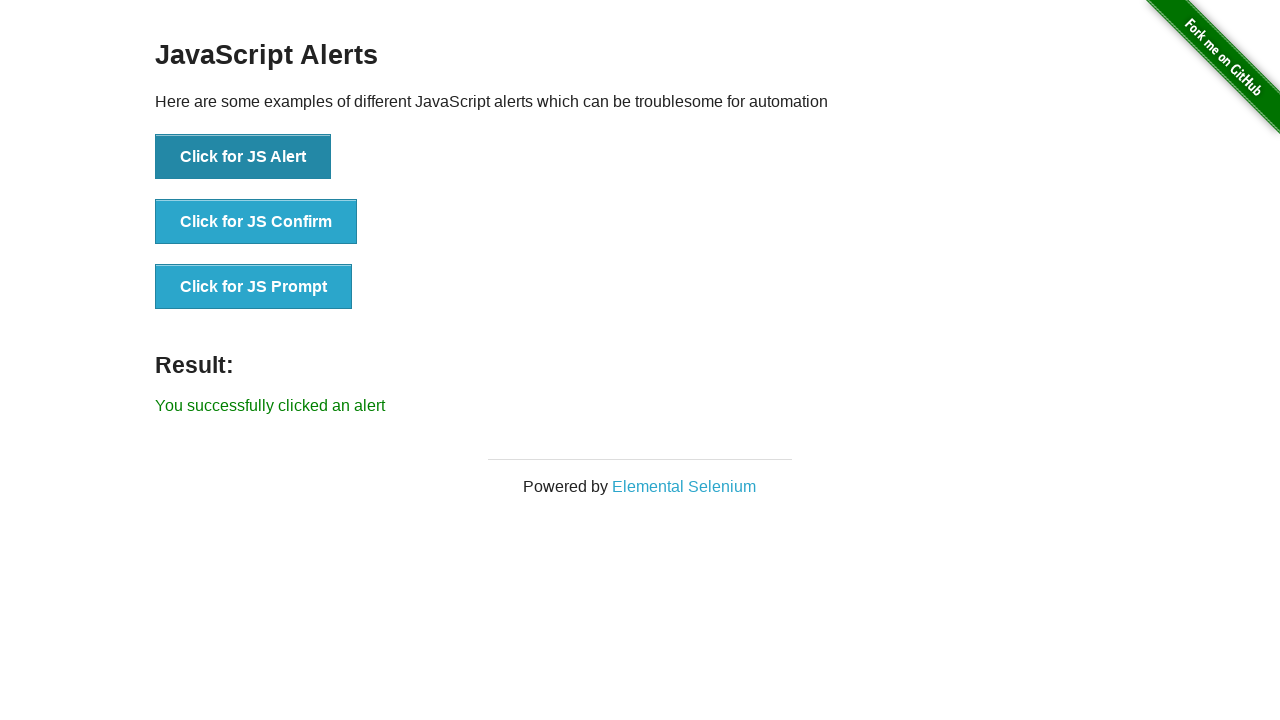

Waited for alert to be processed
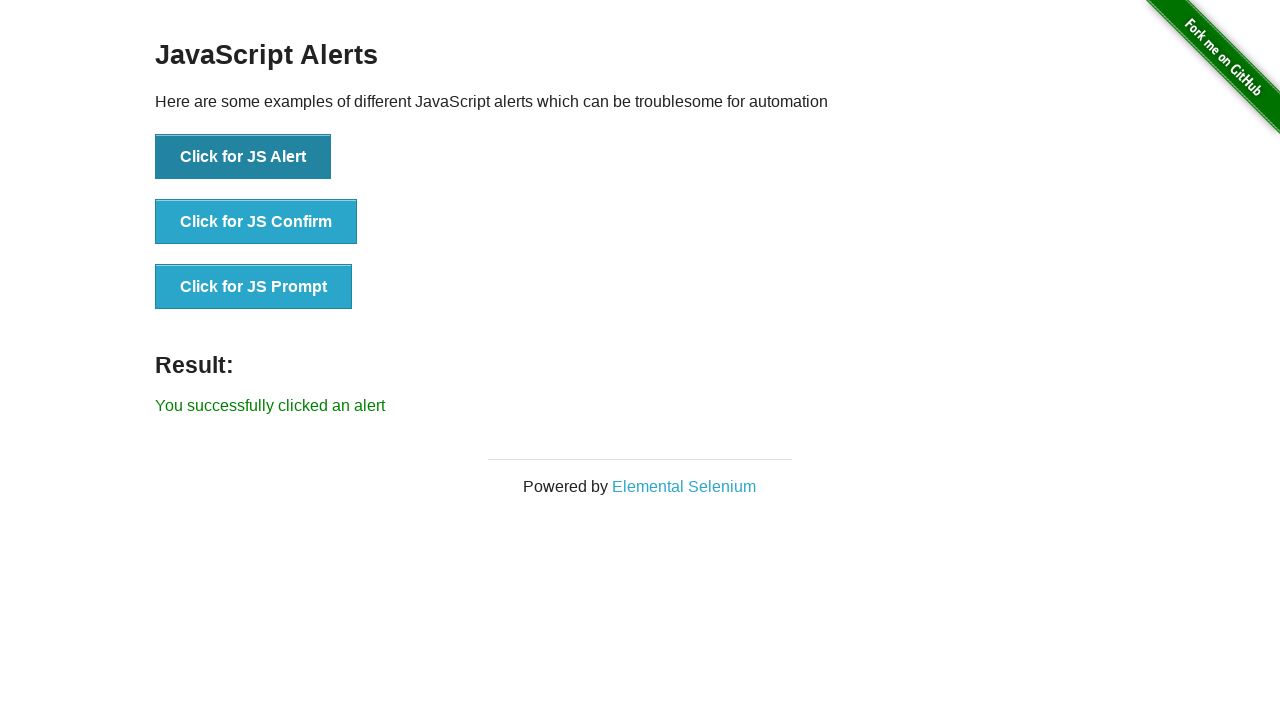

Clicked the JS Confirm button at (256, 222) on xpath=//button[text()='Click for JS Confirm']
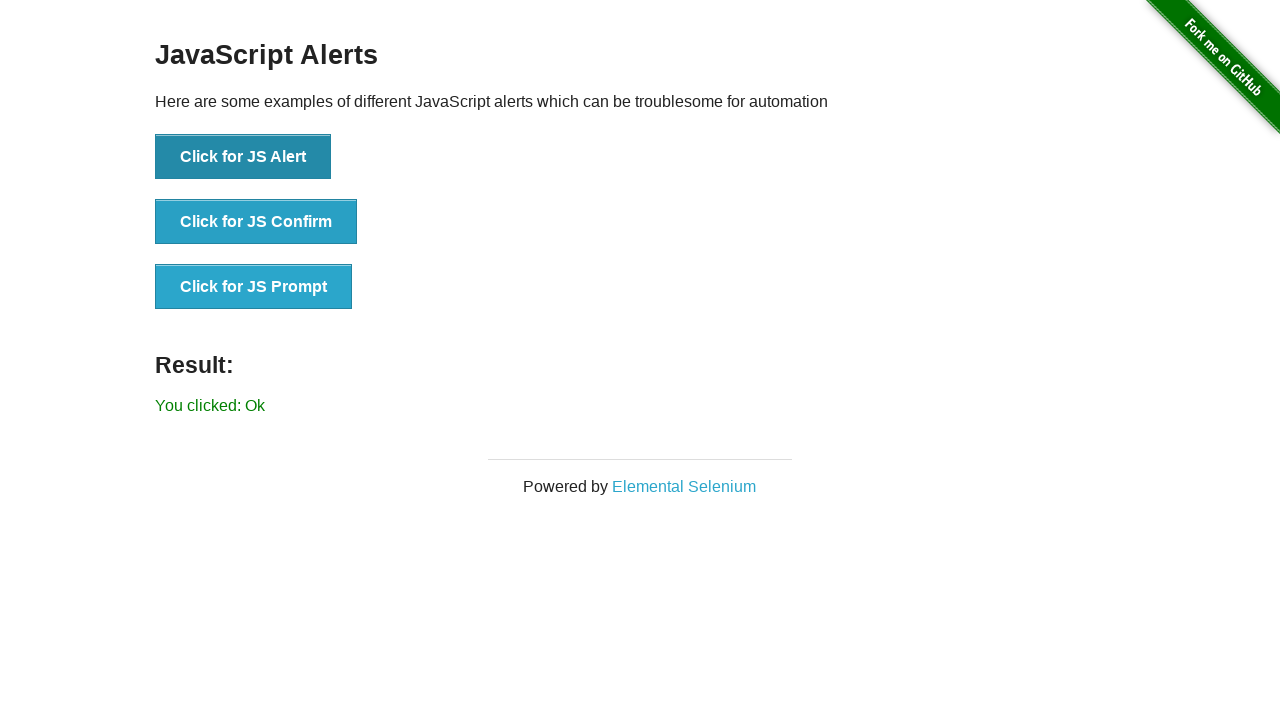

Waited for confirm dialog to be processed
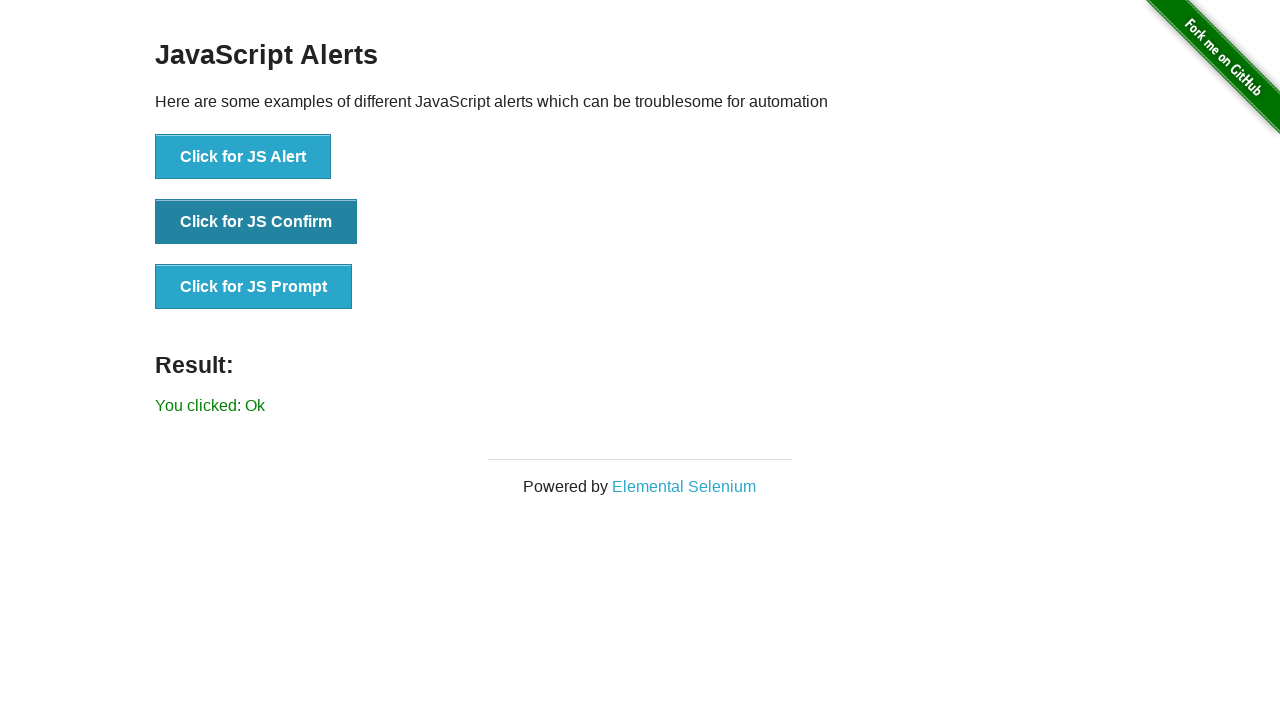

Set up dialog handler to dismiss the next confirm dialog
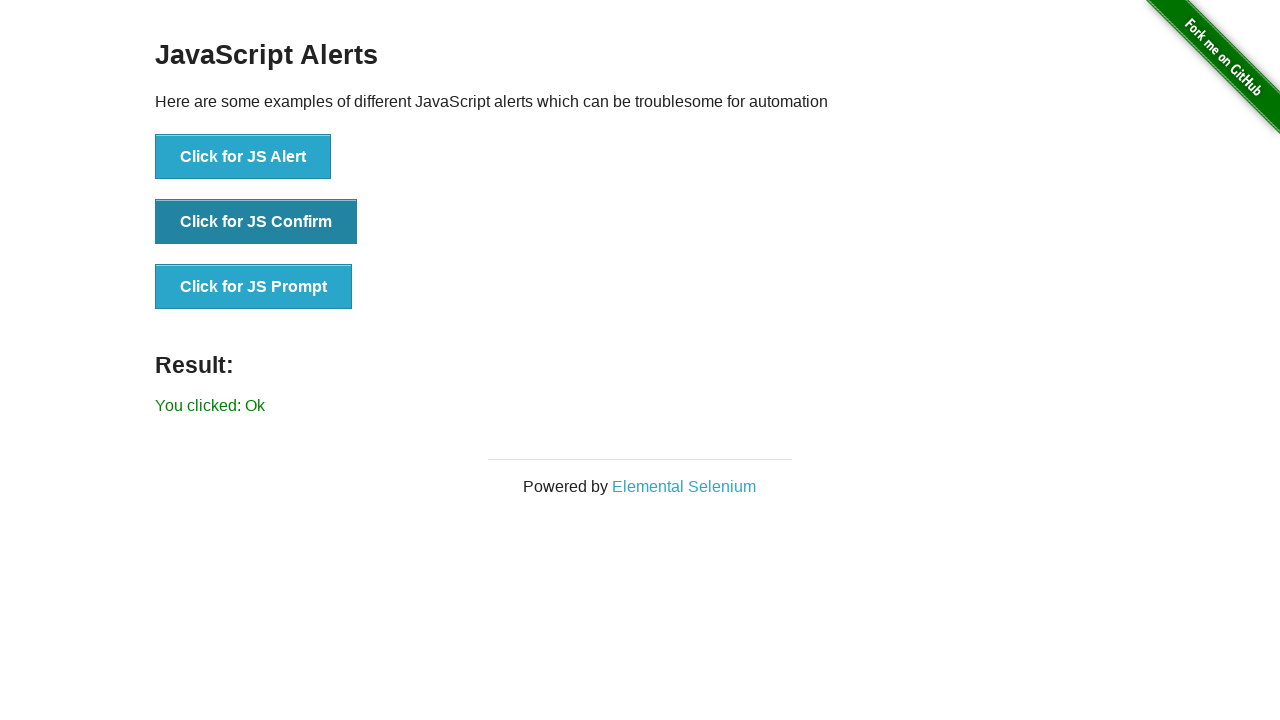

Clicked the JS Confirm button again at (256, 222) on xpath=//button[text()='Click for JS Confirm']
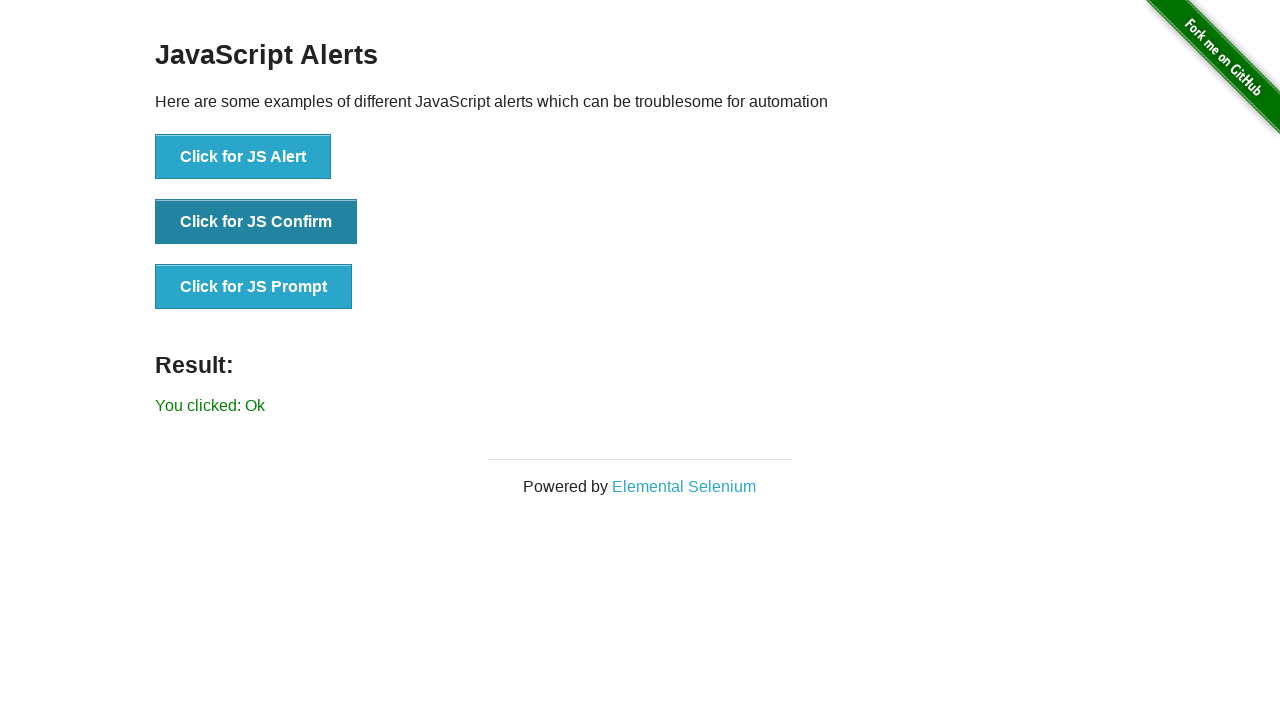

Waited for dismiss action to be processed
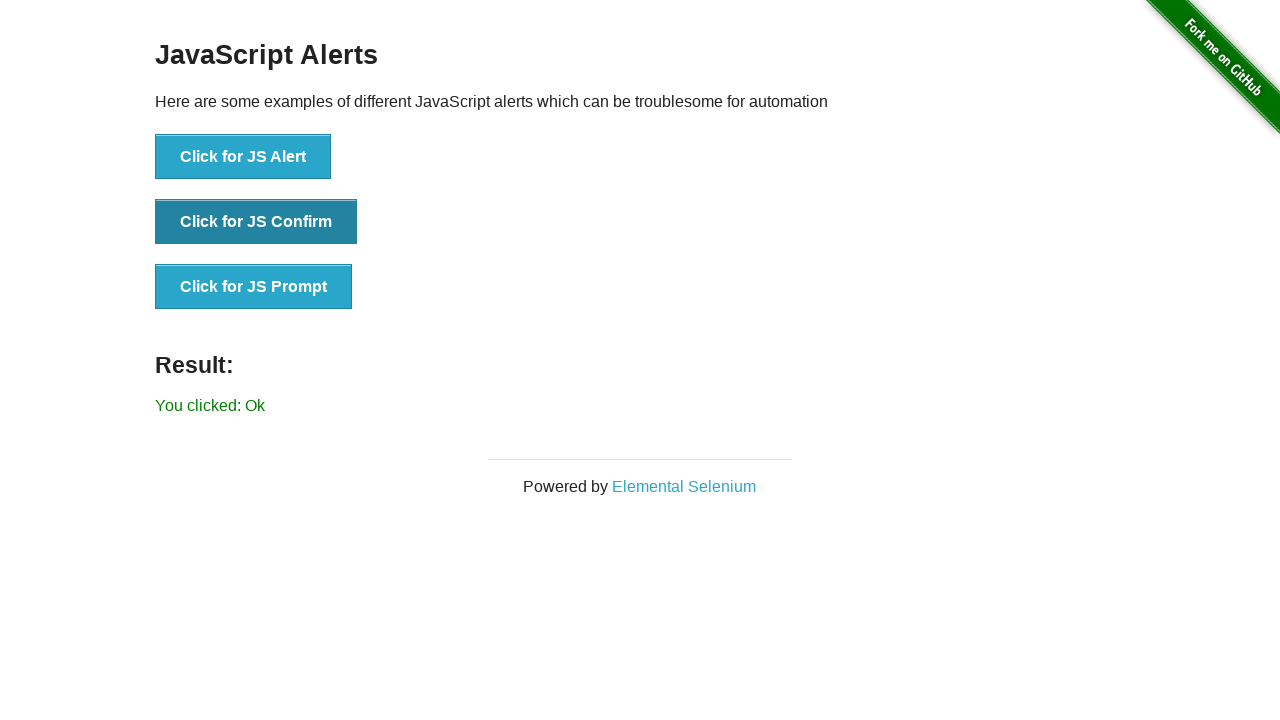

Clicked the JS Prompt button at (254, 287) on xpath=//button[text()='Click for JS Prompt']
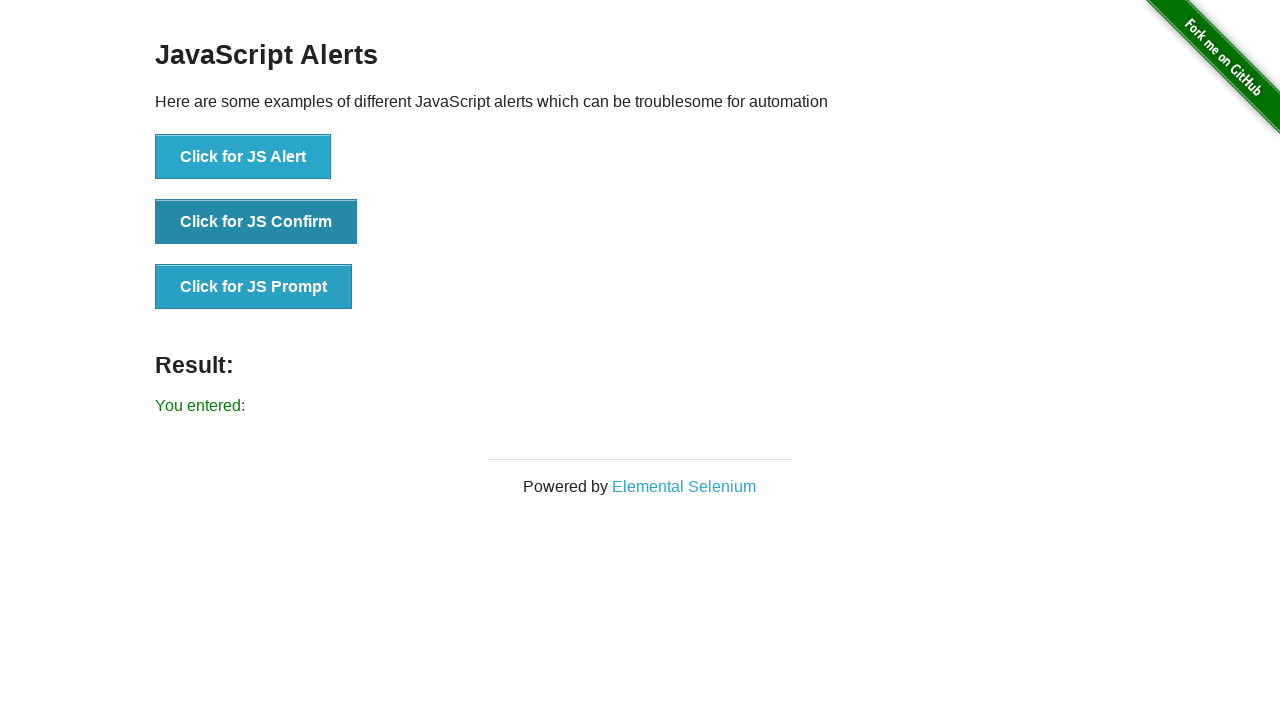

Waited for prompt dialog to be processed
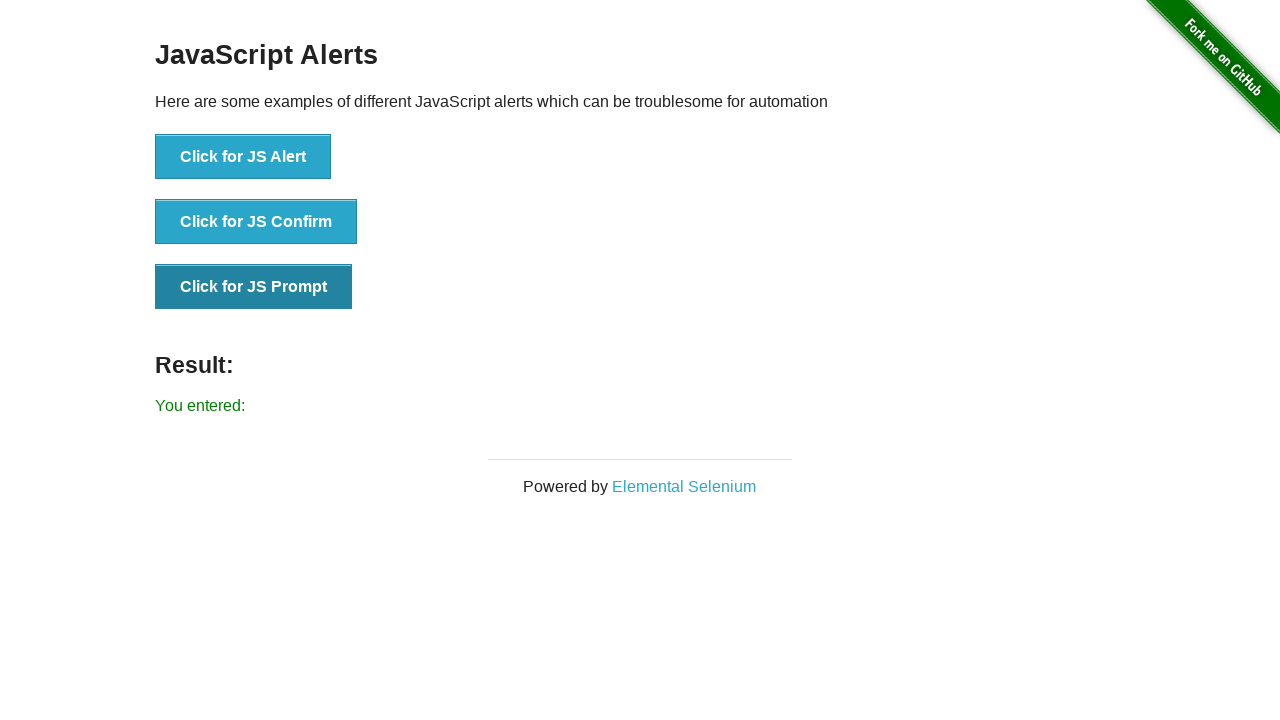

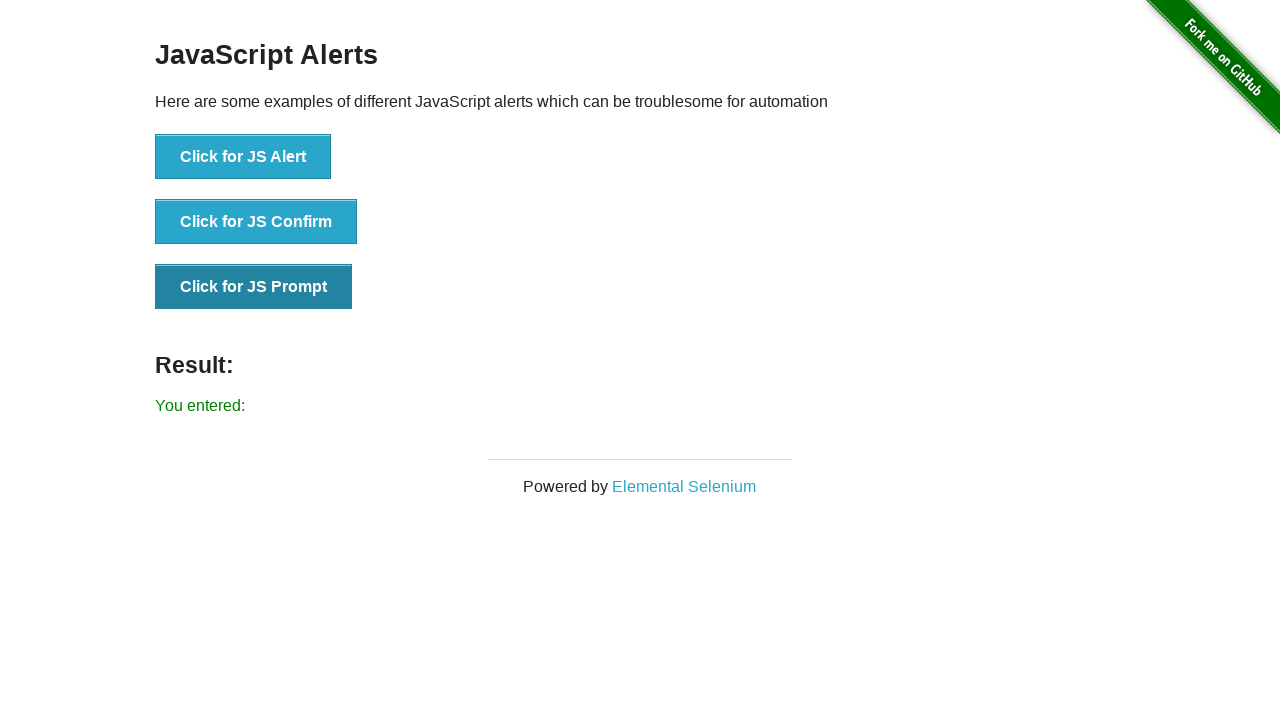